Tests iframe interaction on W3Schools by switching to an iframe, clicking a button inside it, then switching back to the main content and clicking a navigation link.

Starting URL: https://www.w3schools.com/js/tryit.asp?filename=tryjs_myfirst

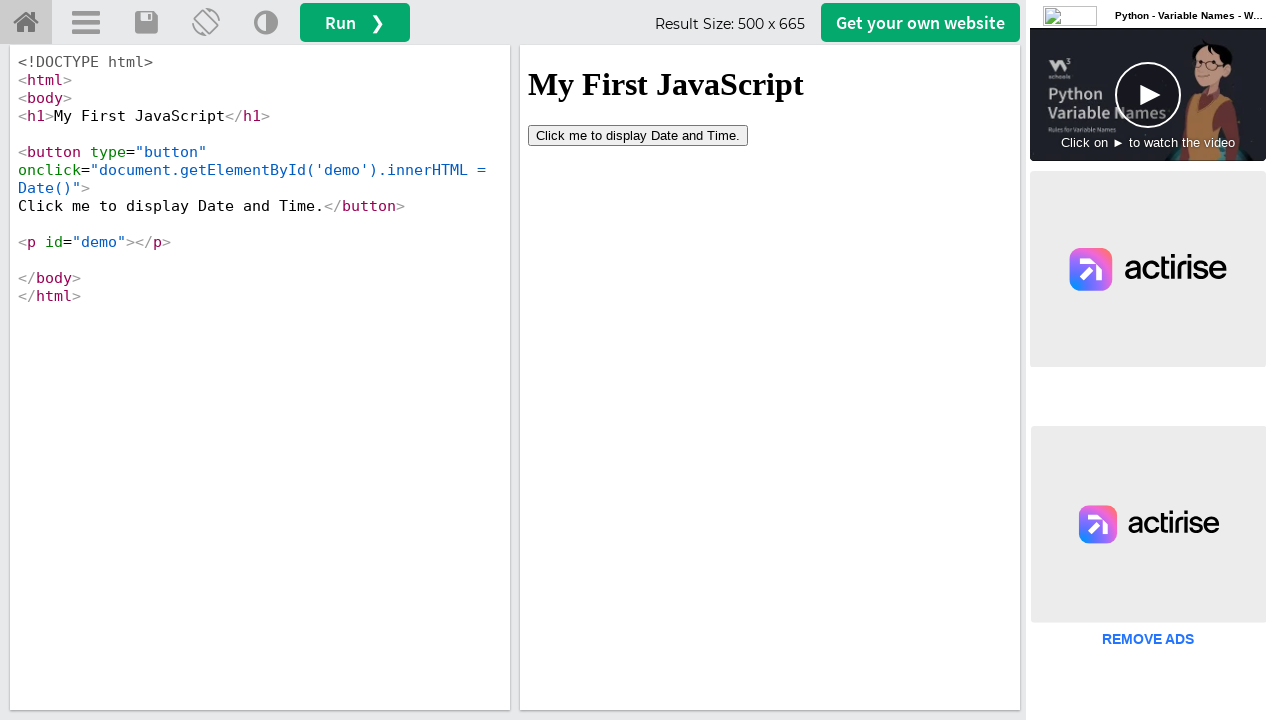

Located the iframe with ID 'iframeResult'
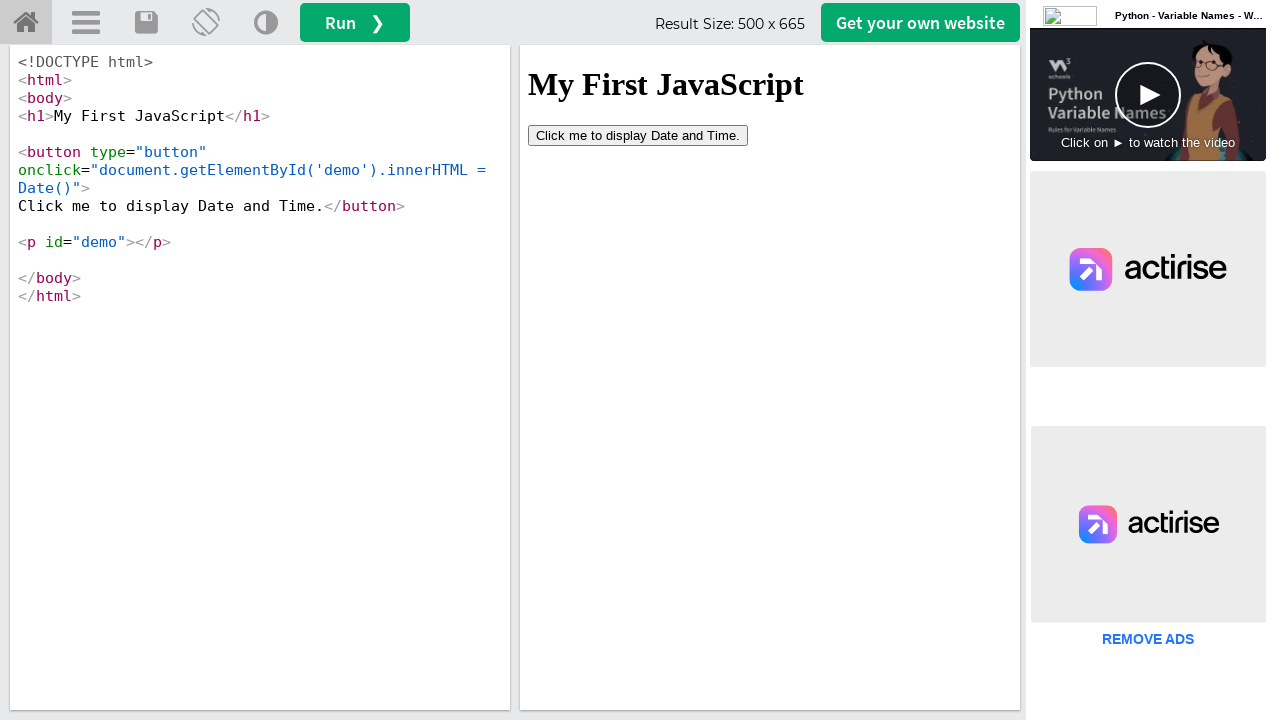

Clicked the 'Click me' button inside the iframe at (638, 135) on #iframeResult >> internal:control=enter-frame >> xpath=//button[contains(text(),
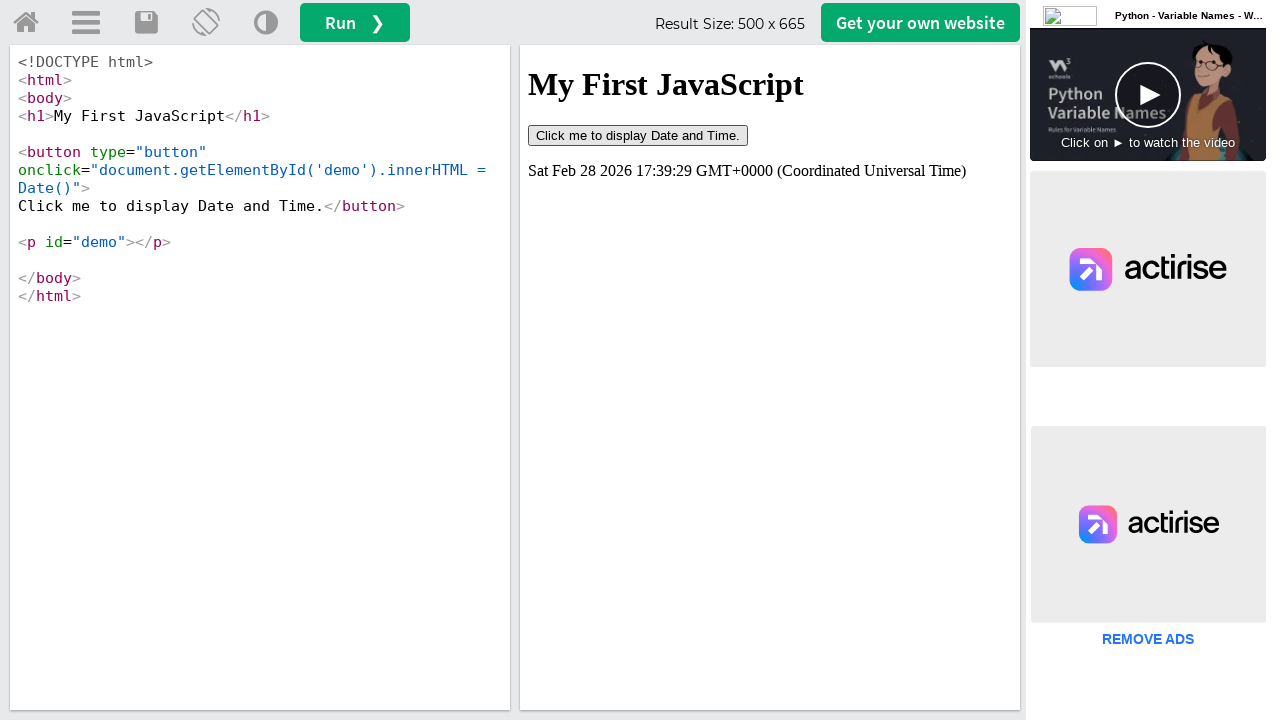

Clicked the 'Try it Yourself' home link in main content at (26, 23) on #tryhome
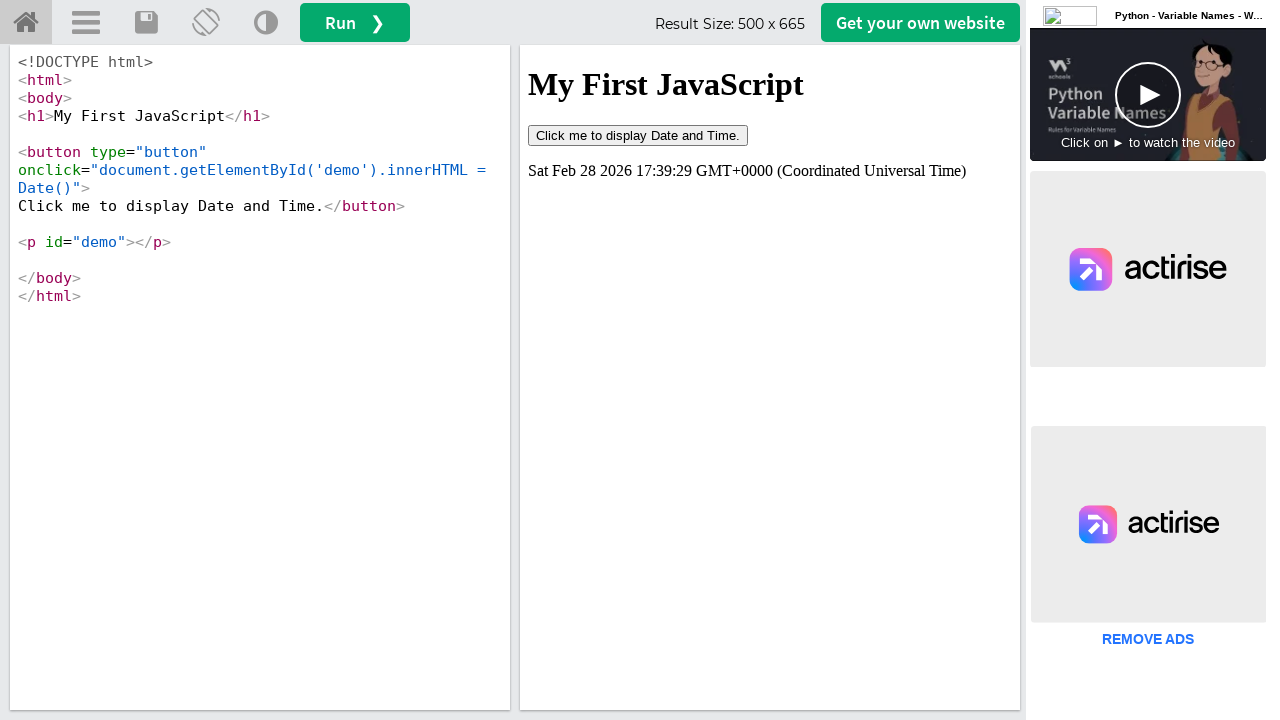

Page load state completed after navigation
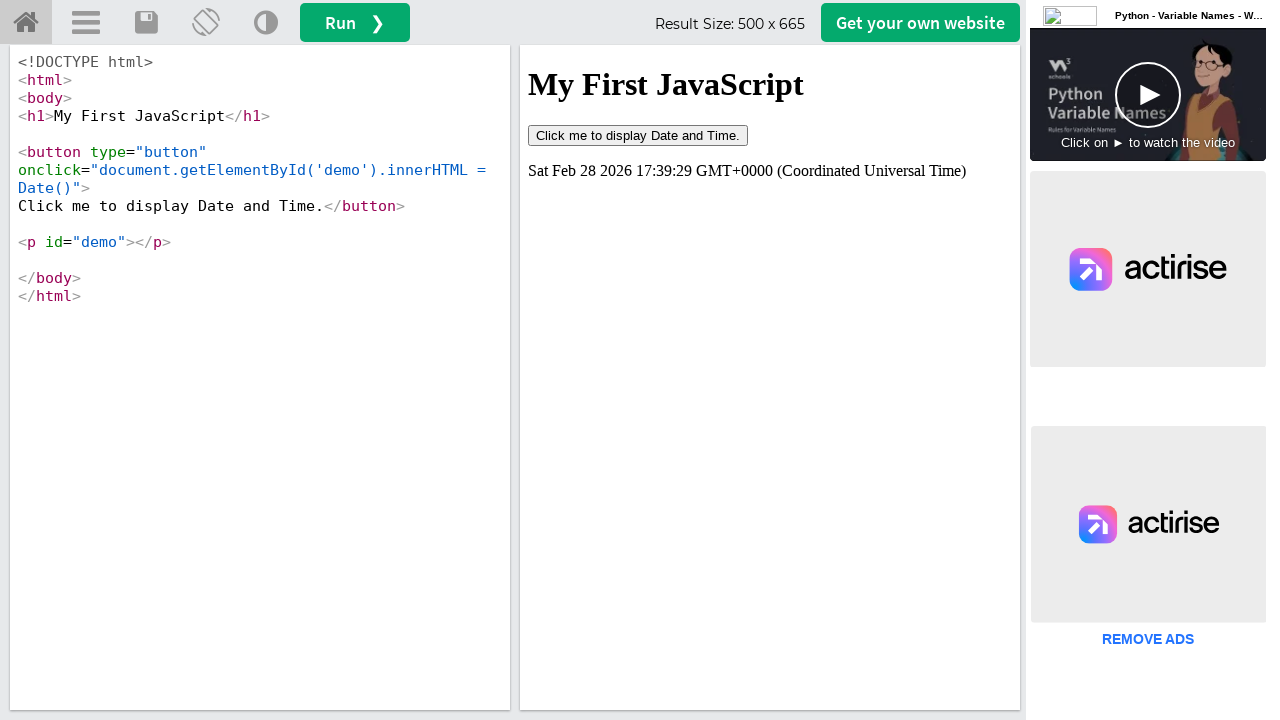

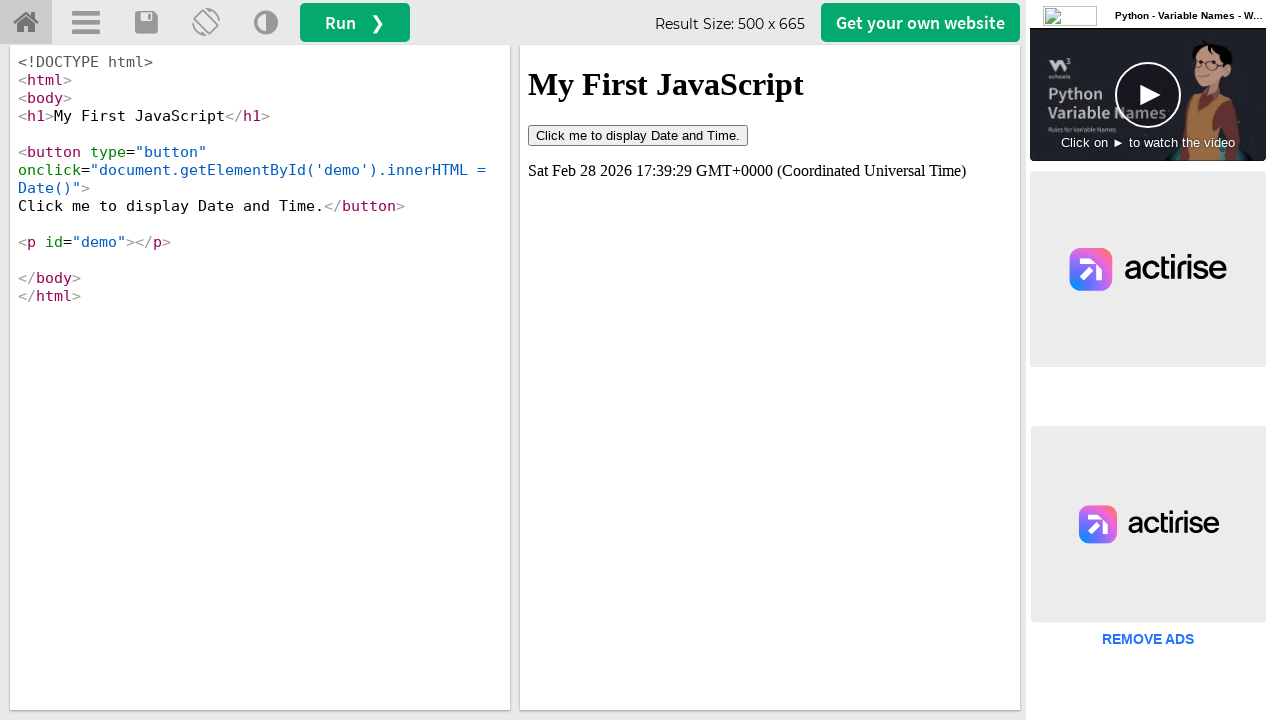